Tests search functionality by opening the search bar, entering a search query for "study programs", submitting it, and verifying search results are displayed.

Starting URL: https://en.ehu.lt/

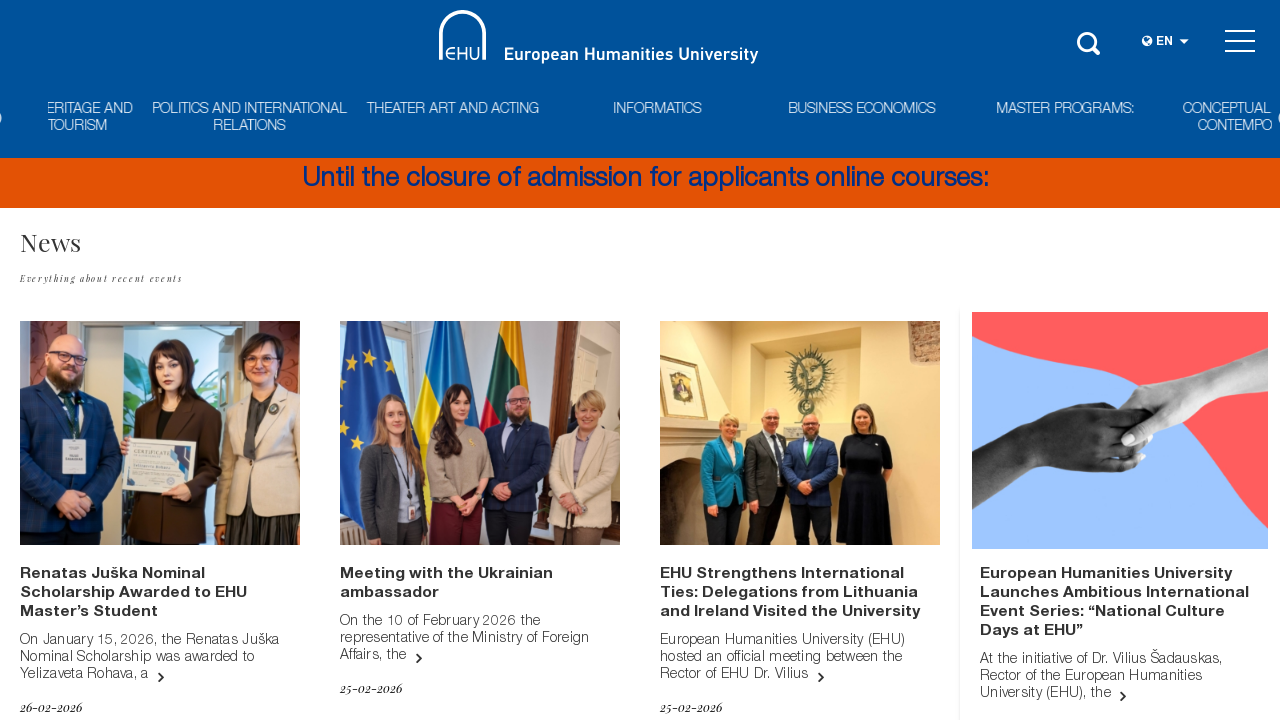

Clicked search button to open search bar at (1090, 40) on #masthead > div:nth-child(1) > div > div:nth-child(4) > div
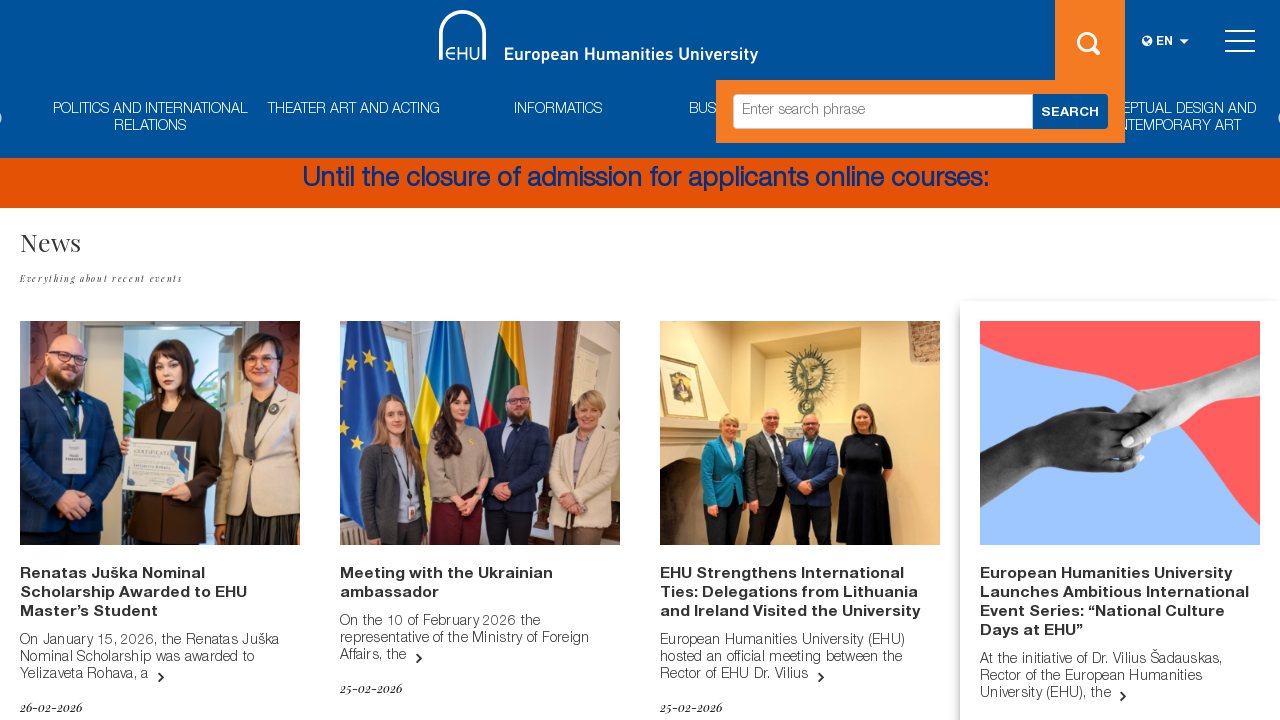

Entered 'study programs' in search field on #masthead > div:nth-child(1) > div > div:nth-child(4) > div > form > div > input
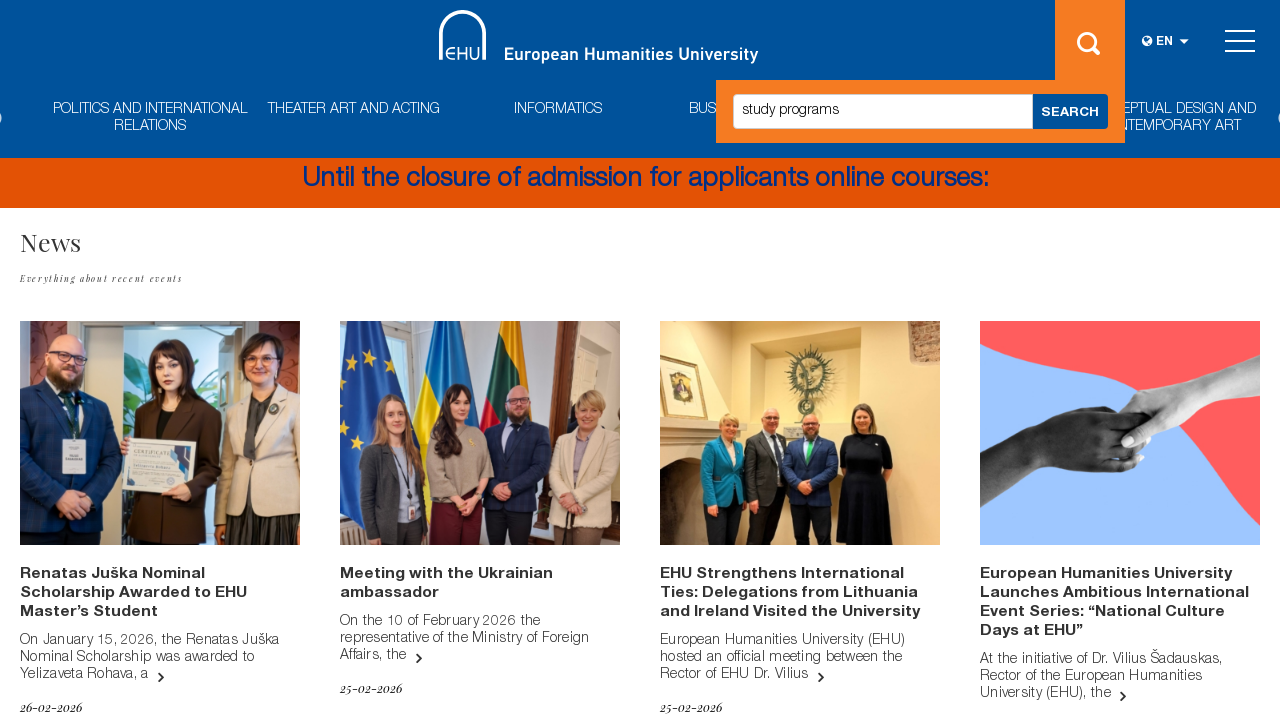

Submitted search query by pressing Enter on #masthead > div:nth-child(1) > div > div:nth-child(4) > div > form > div > input
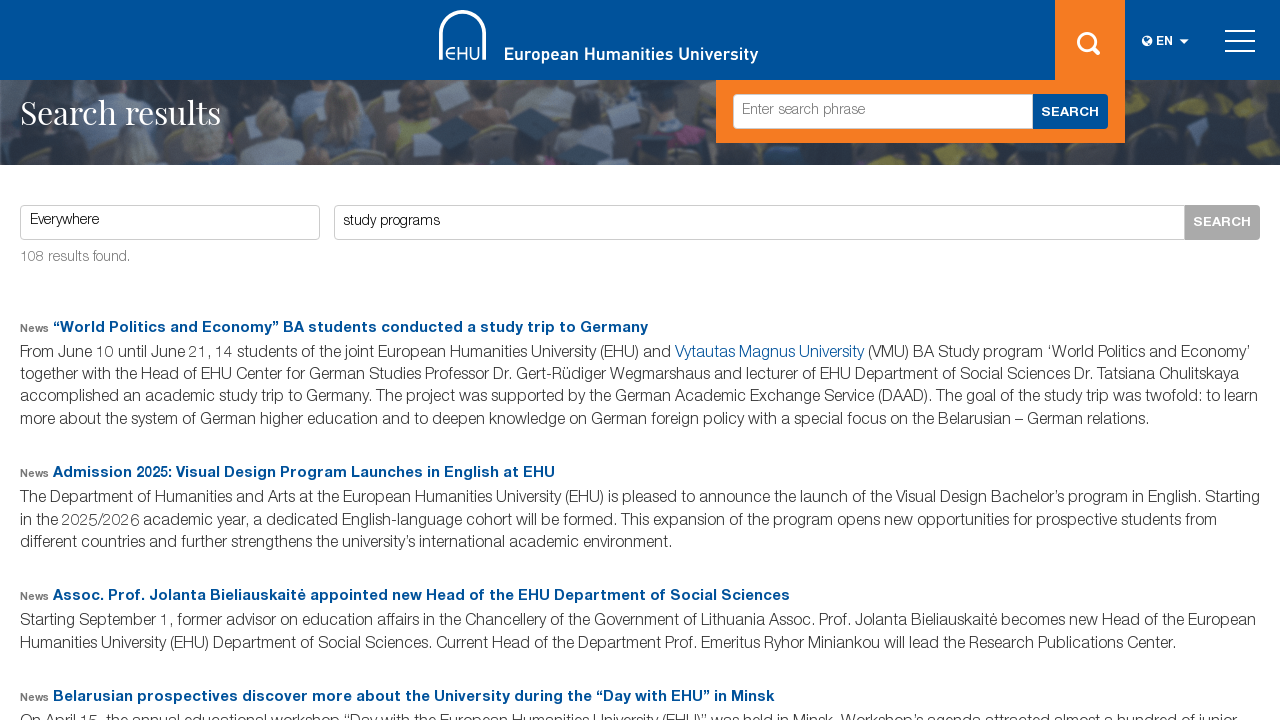

Search results loaded successfully
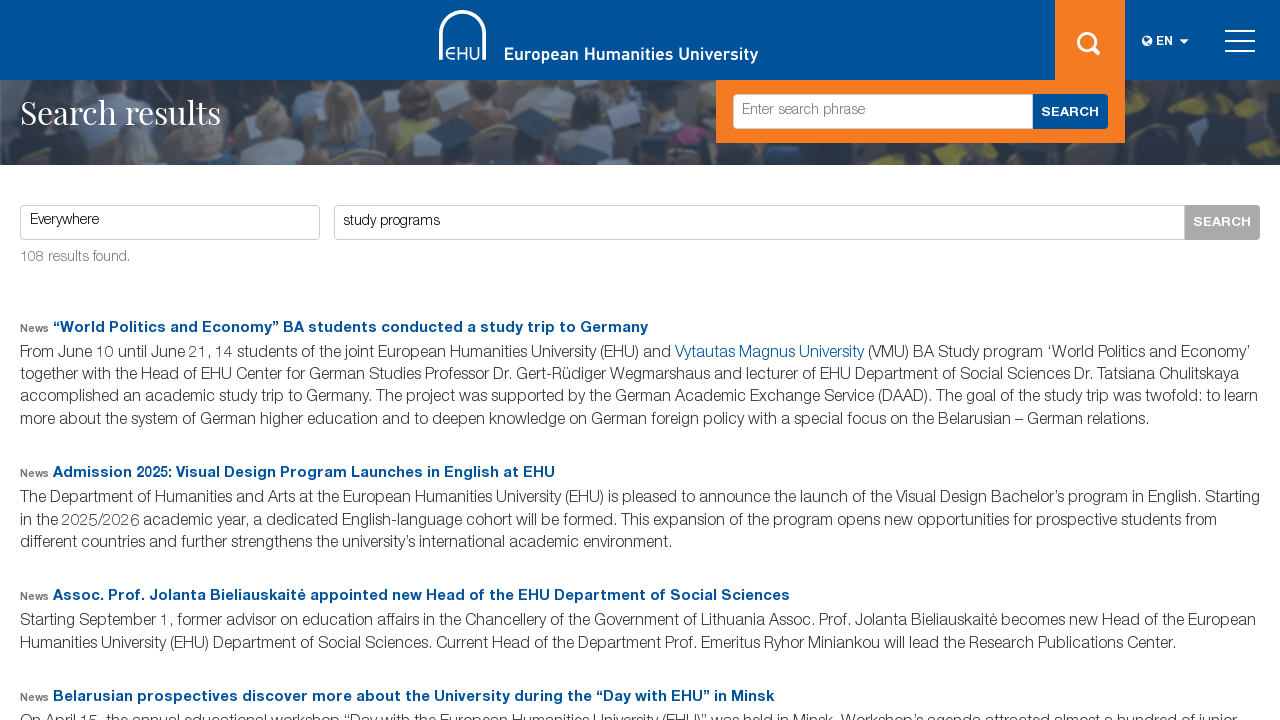

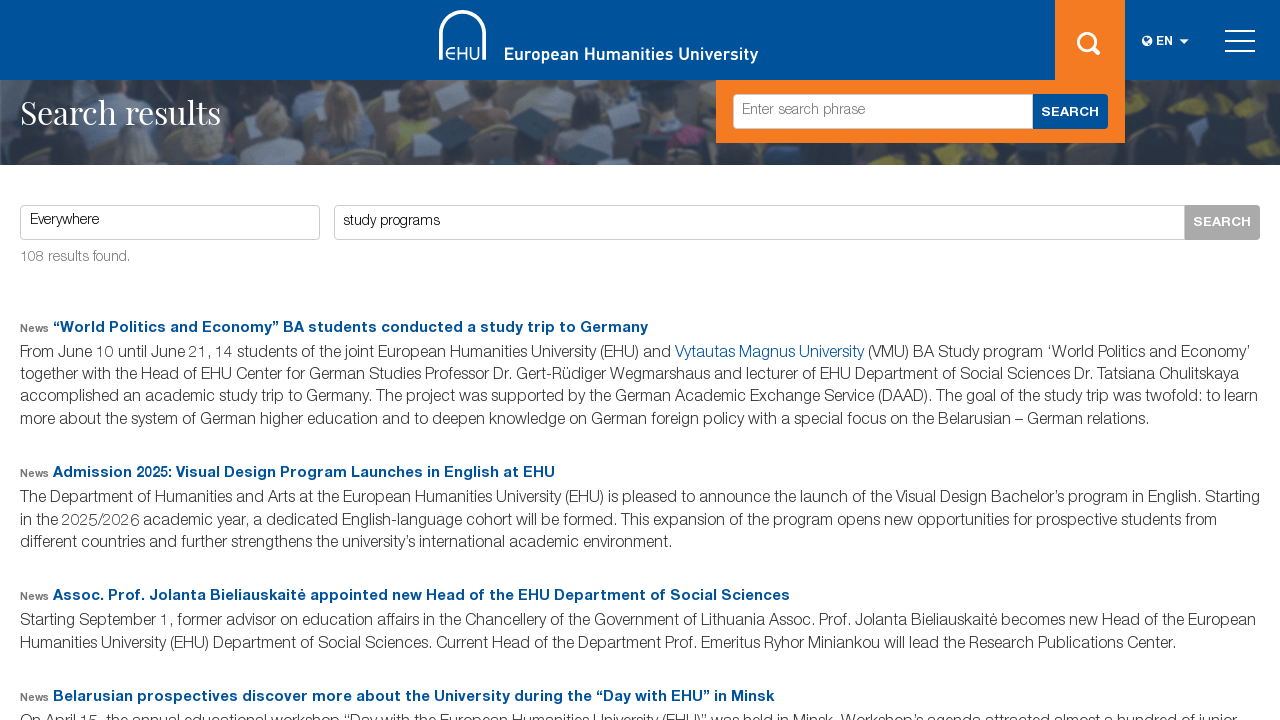